Tests dropdown selection functionality by clicking on a dropdown section and selecting an option from a select element

Starting URL: https://demoapps.qspiders.com/ui?scenario=1

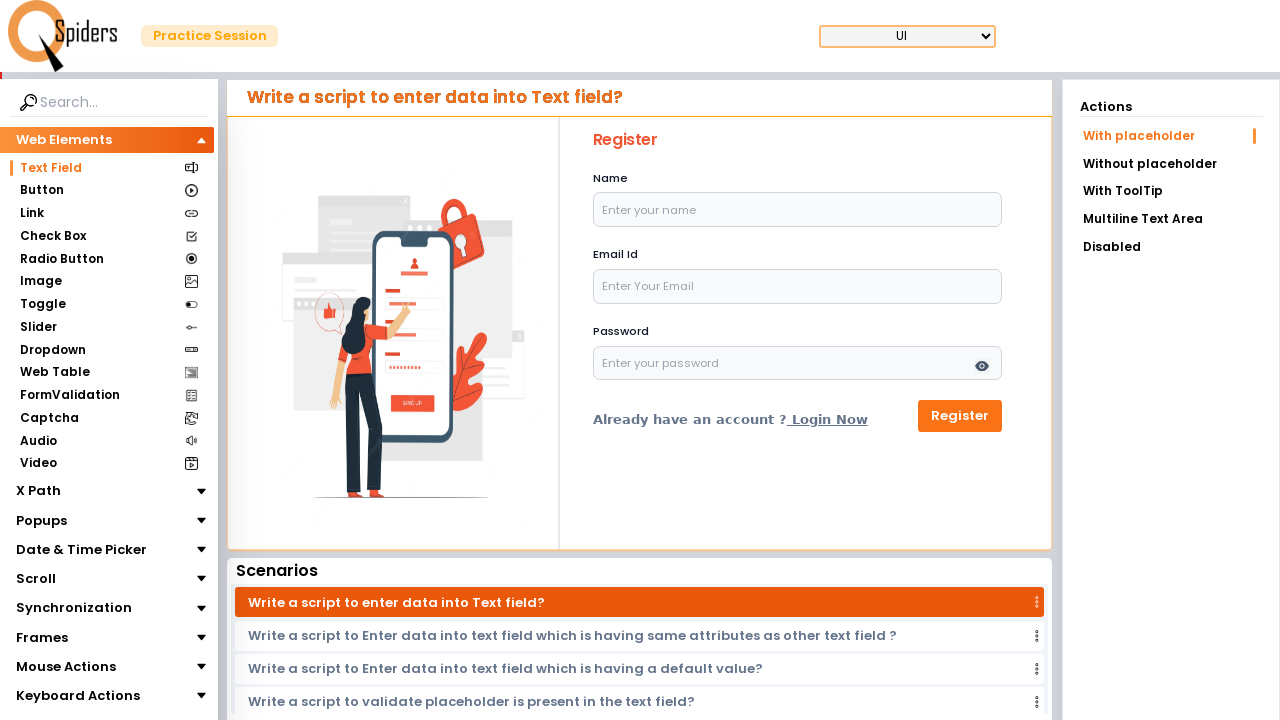

Clicked on the Dropdown section at (52, 350) on xpath=//section[.='Dropdown']
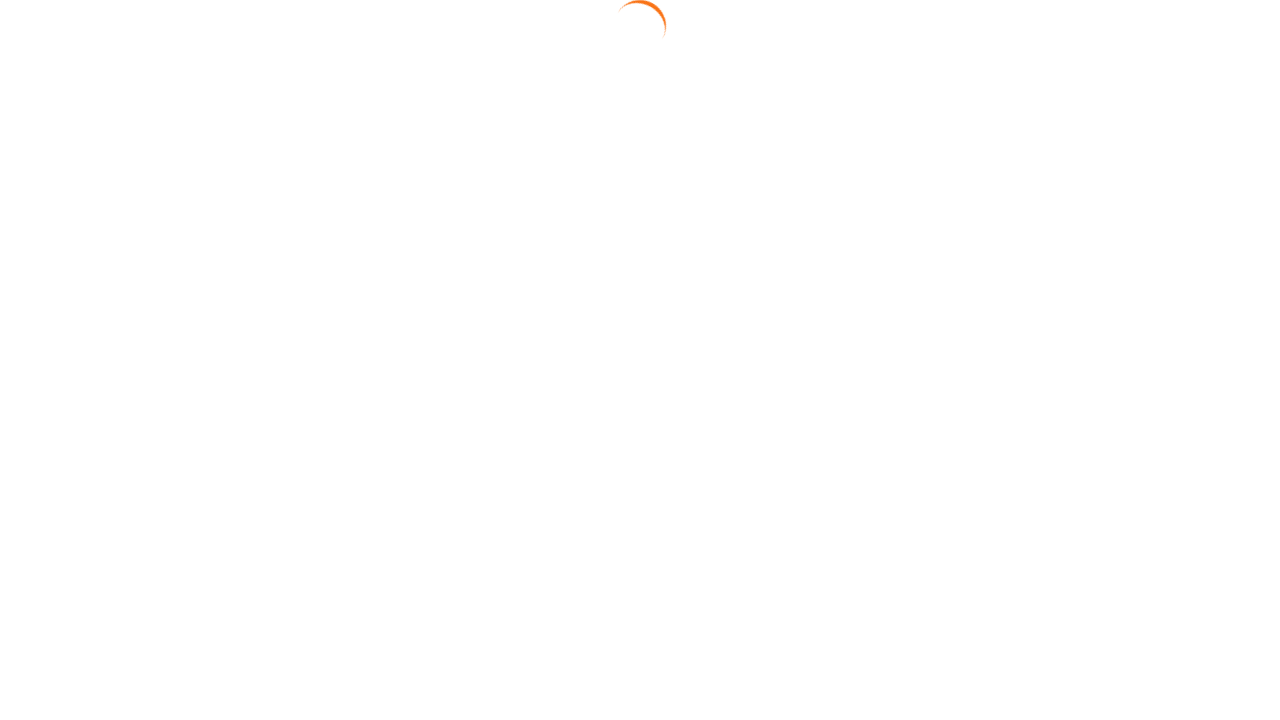

Select element (select#select3) became visible
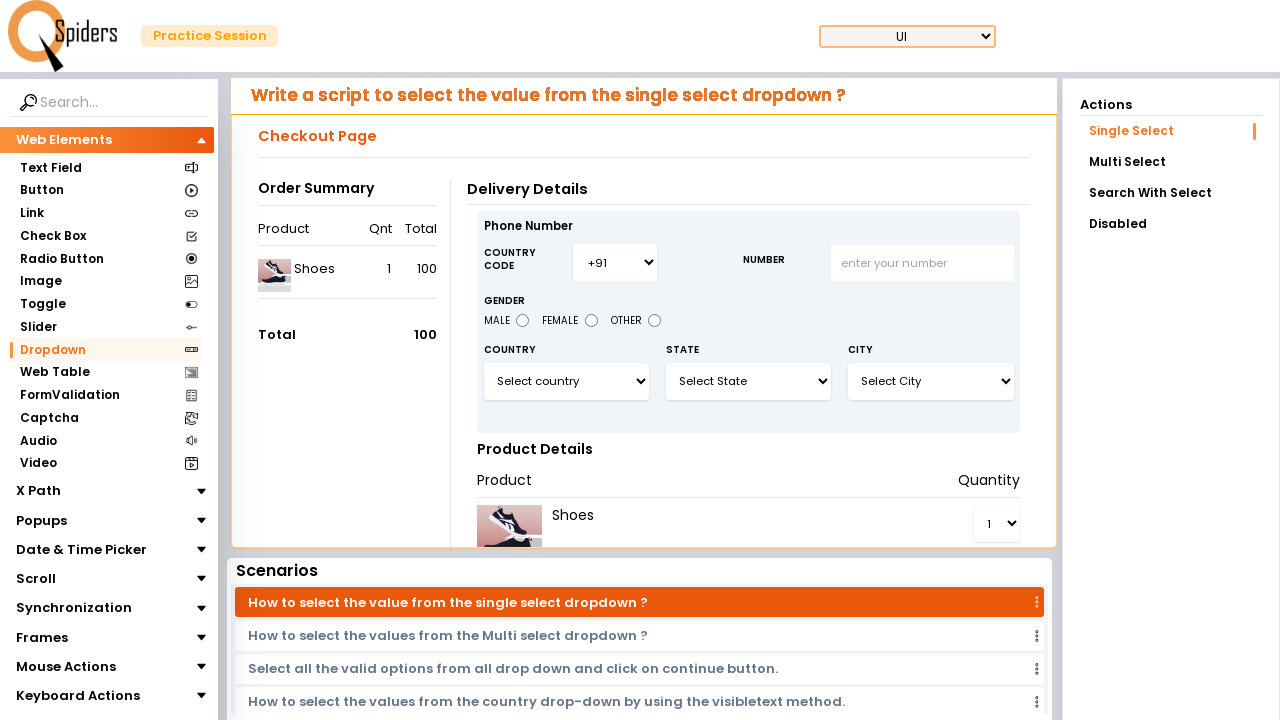

Selected option at index 7 from the dropdown on select#select3
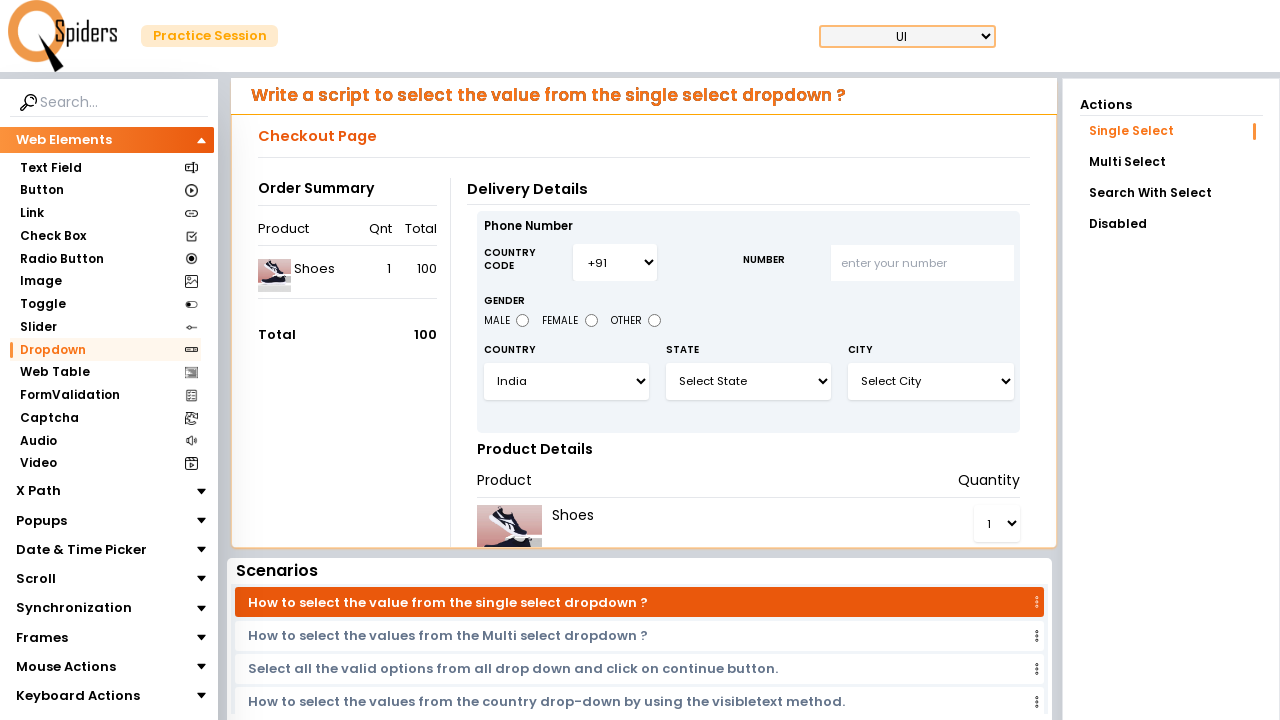

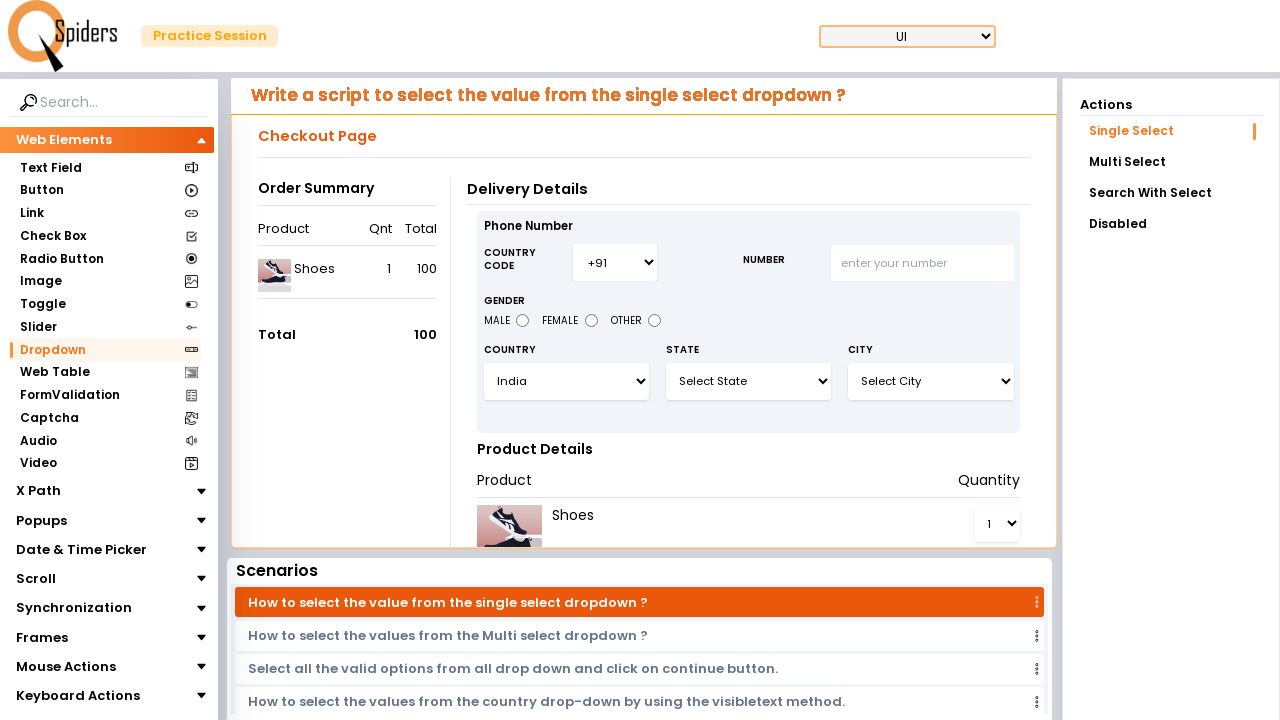